Tests various automation elements including radio buttons, dropdown selection, checkboxes, window switching, and text input on Rahul Shetty Academy practice page

Starting URL: https://rahulshettyacademy.com/AutomationPractice/

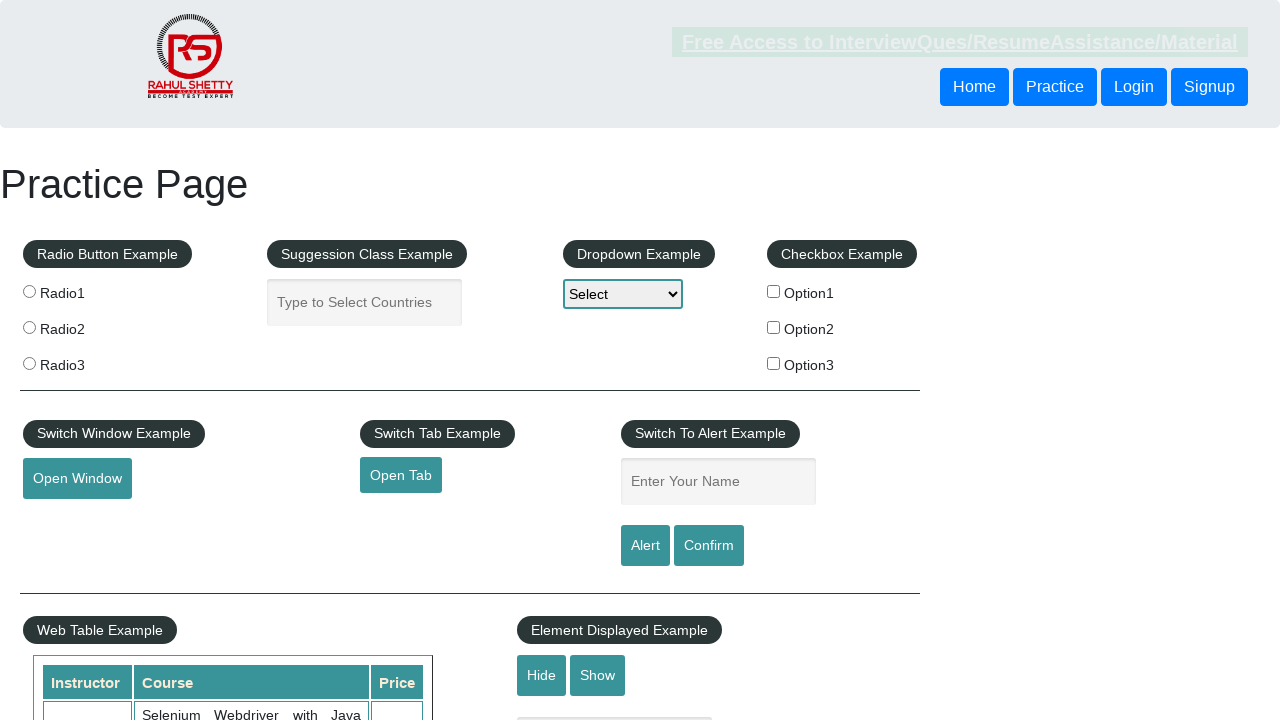

Clicked checkbox option 1 at (774, 291) on xpath=//input[@id='checkBoxOption1']
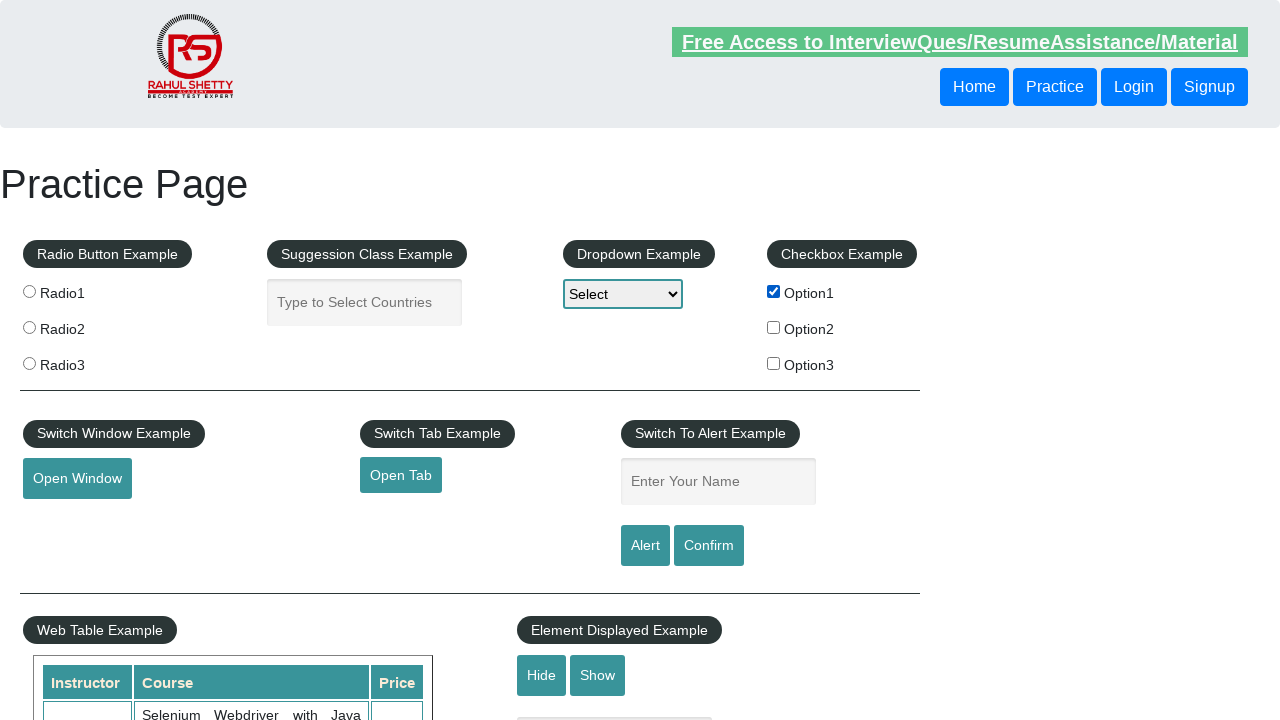

Filled autocomplete field with 'India' on //input[@id='autocomplete']
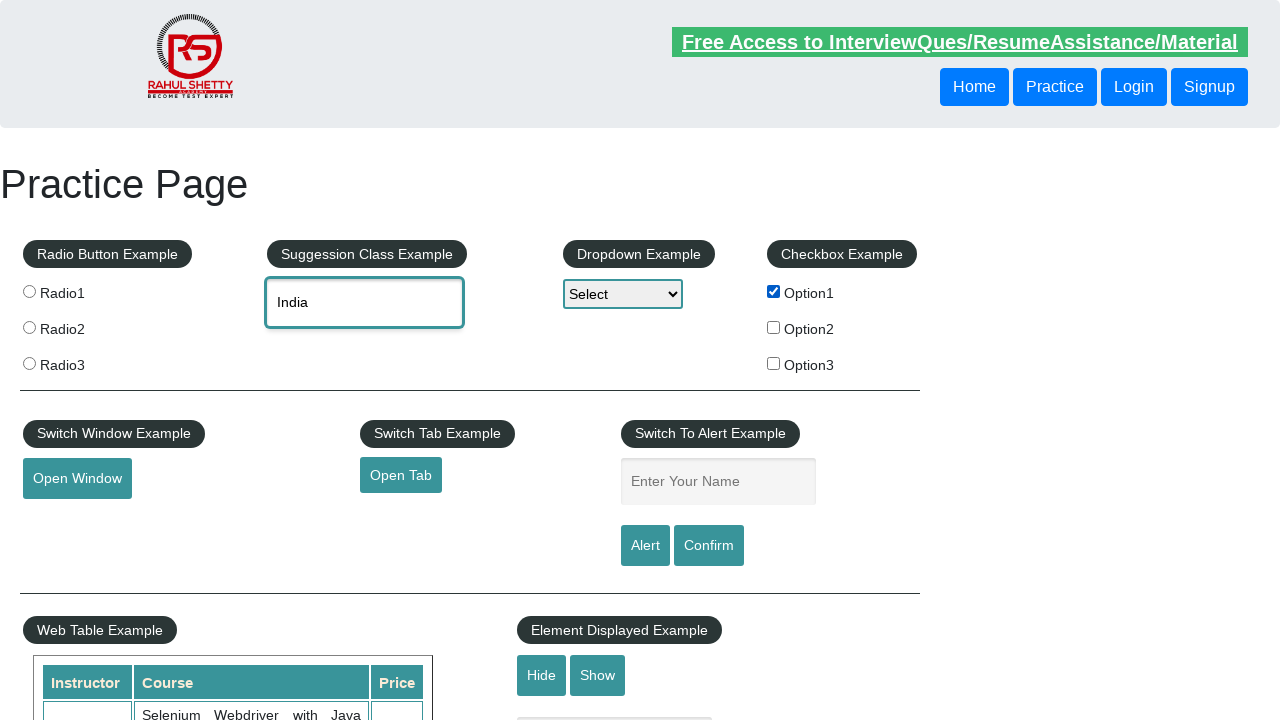

Selected 'Option3' from dropdown on //select[@id='dropdown-class-example']
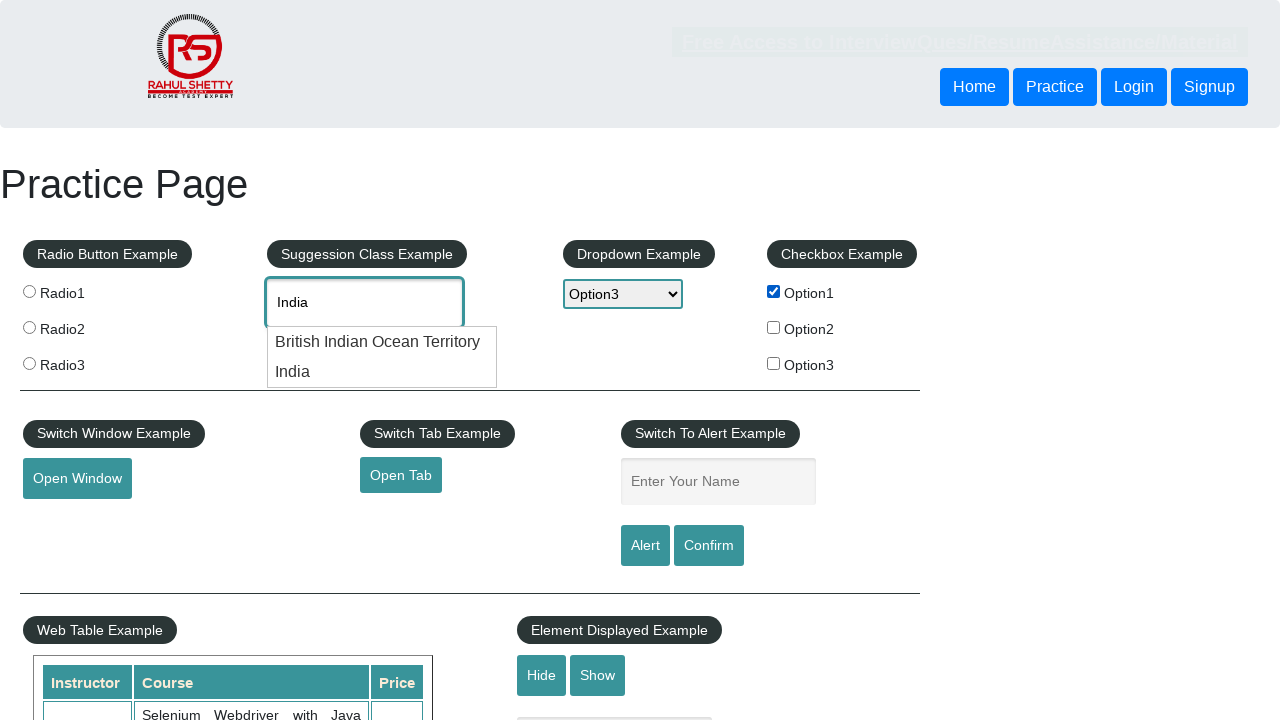

Clicked checkbox option 1 at (774, 291) on xpath=//input[contains(@value,'option1')]
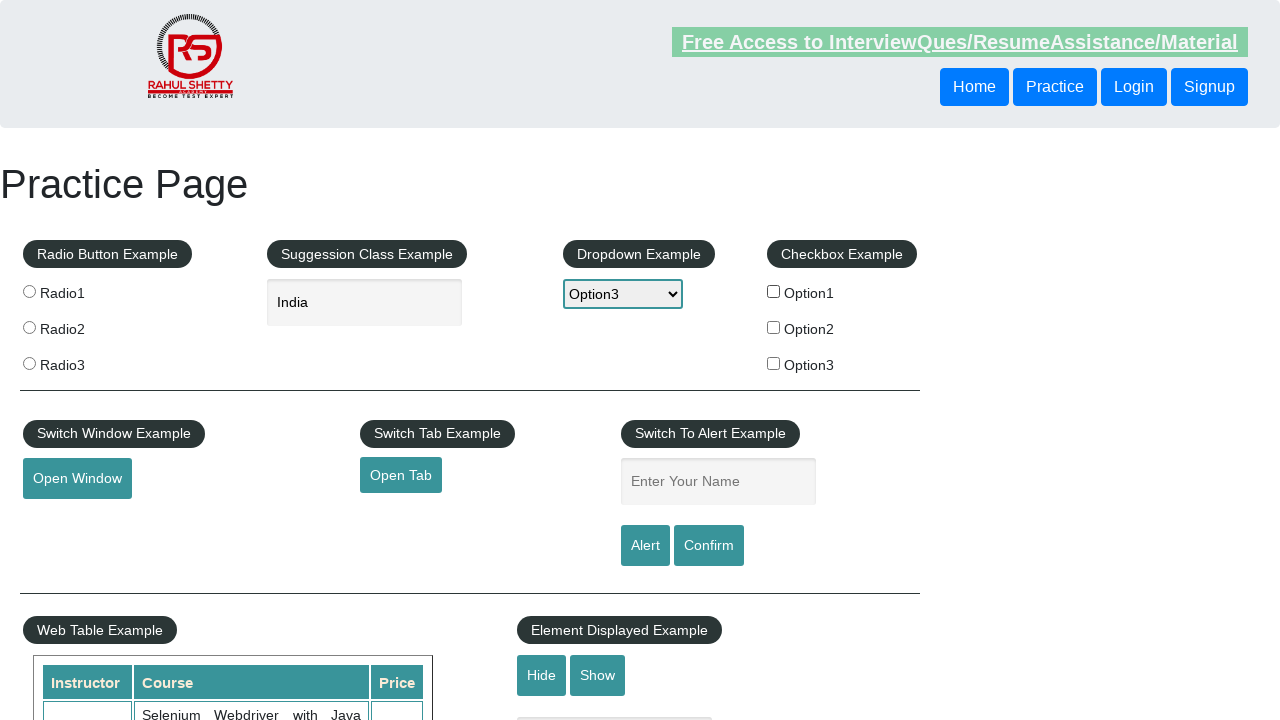

Clicked checkbox option 2 at (774, 327) on xpath=//input[contains(@value,'option2')]
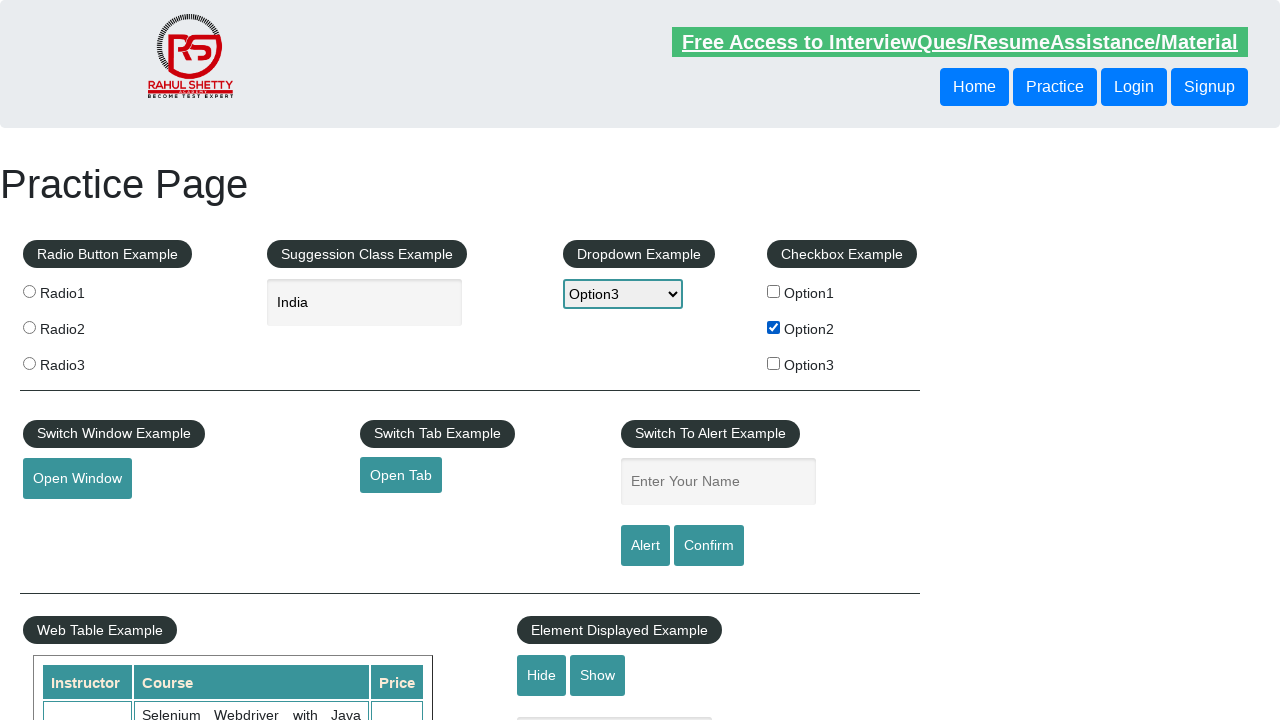

Clicked checkbox option 3 at (774, 363) on xpath=//input[contains(@value,'option3')]
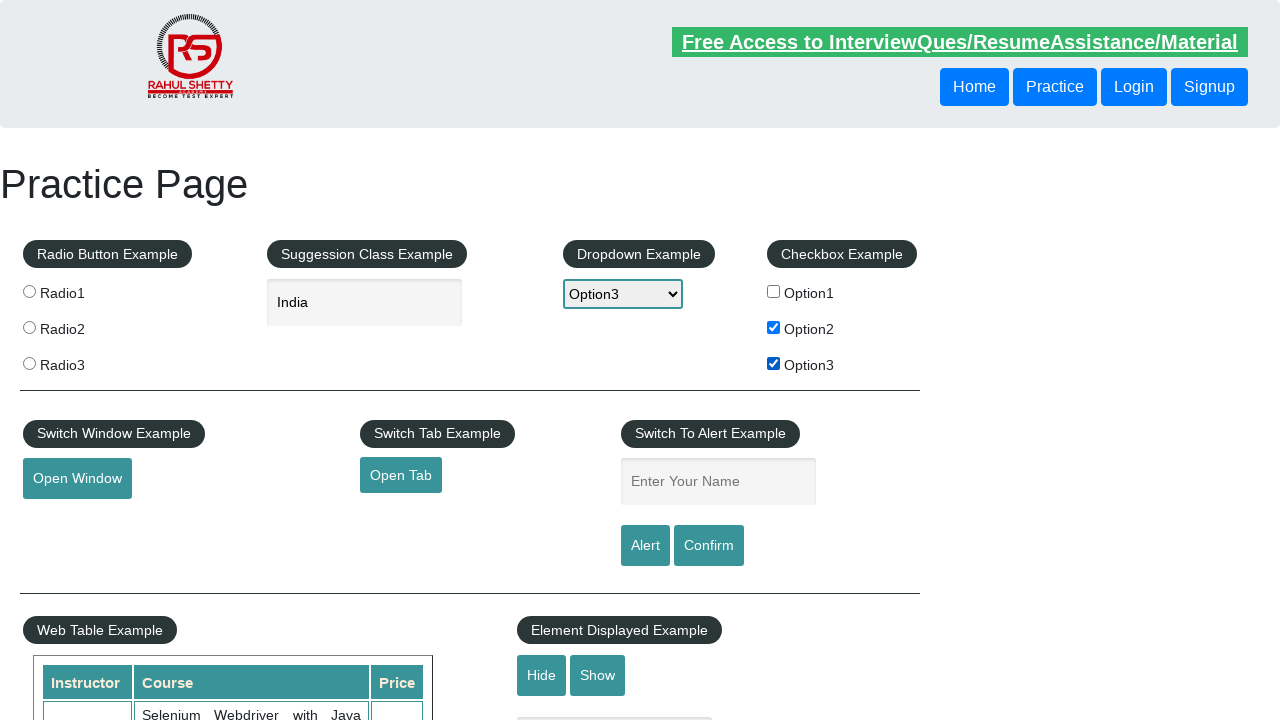

Clicked open window button at (77, 479) on xpath=//*[@id='openwindow']
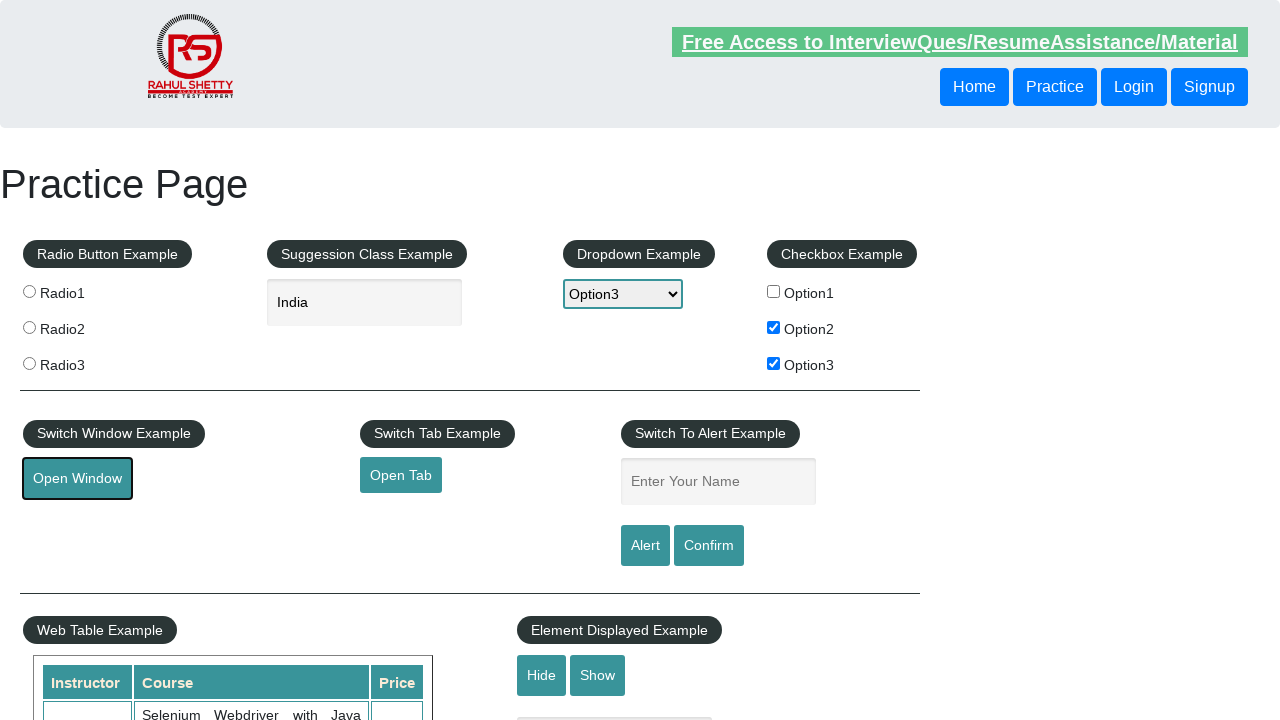

Closed popup window
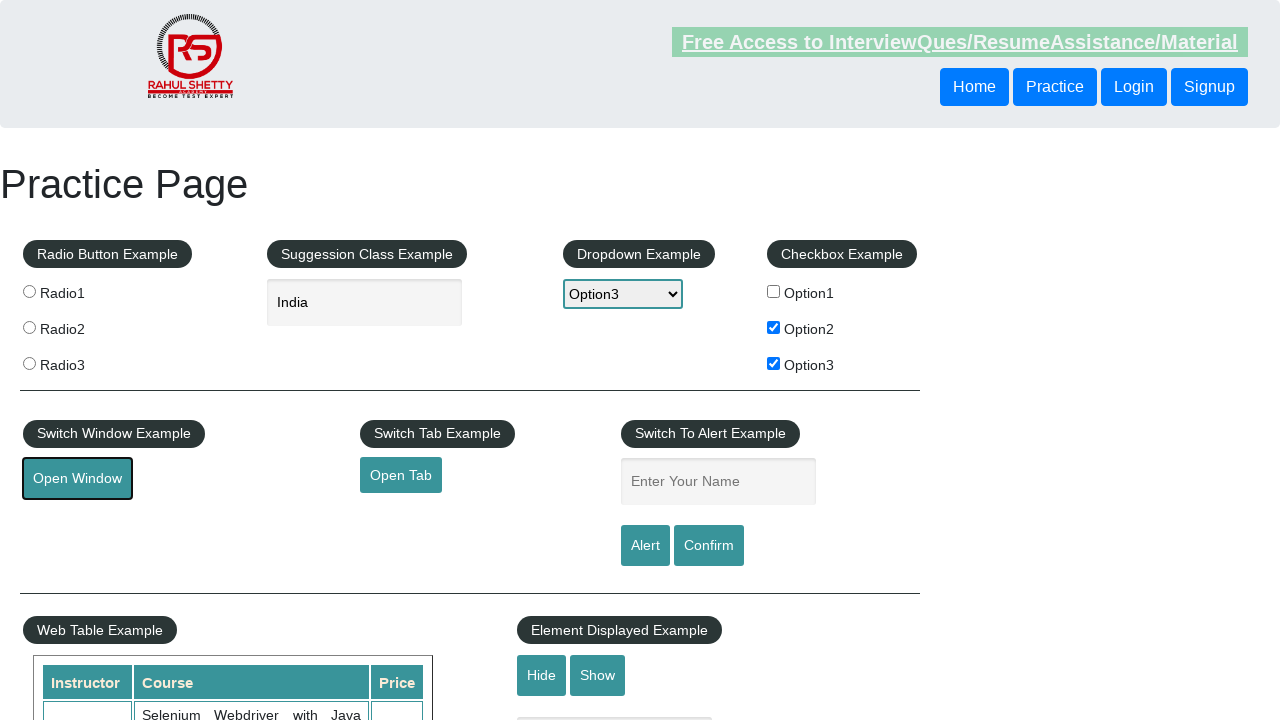

Clicked open new tab button at (401, 475) on xpath=//*[@id='opentab']
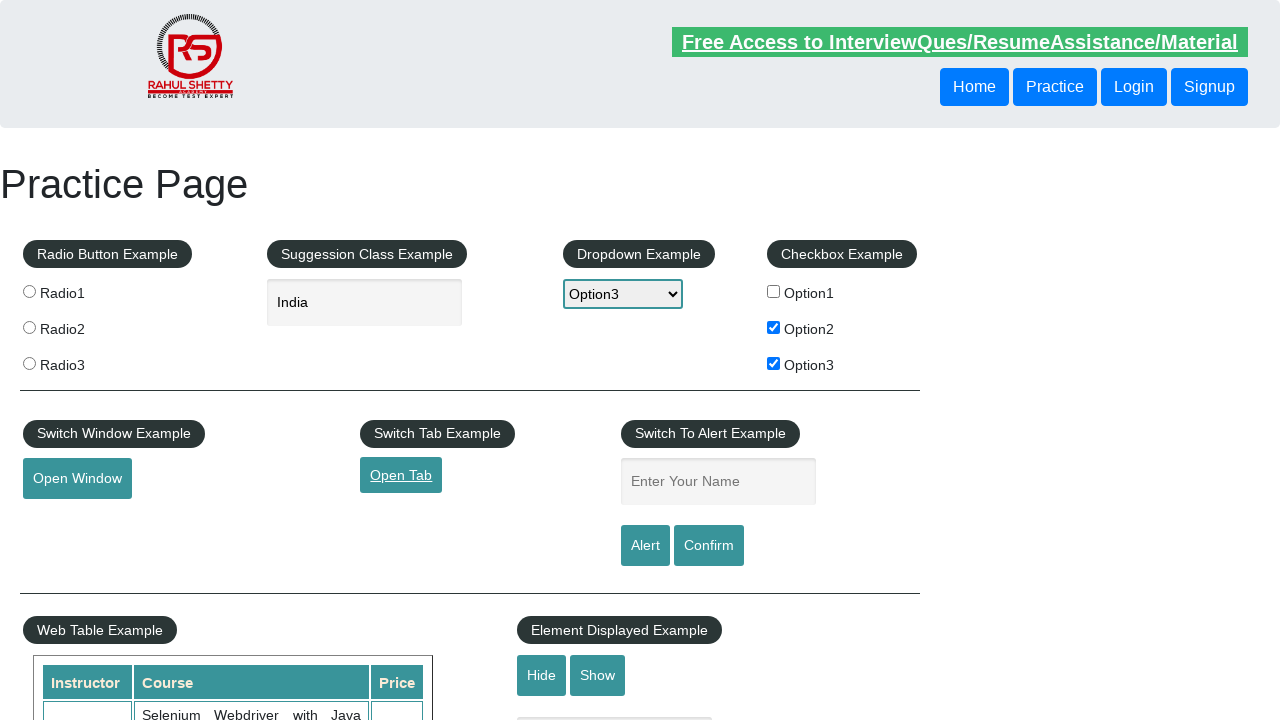

Closed new tab popup
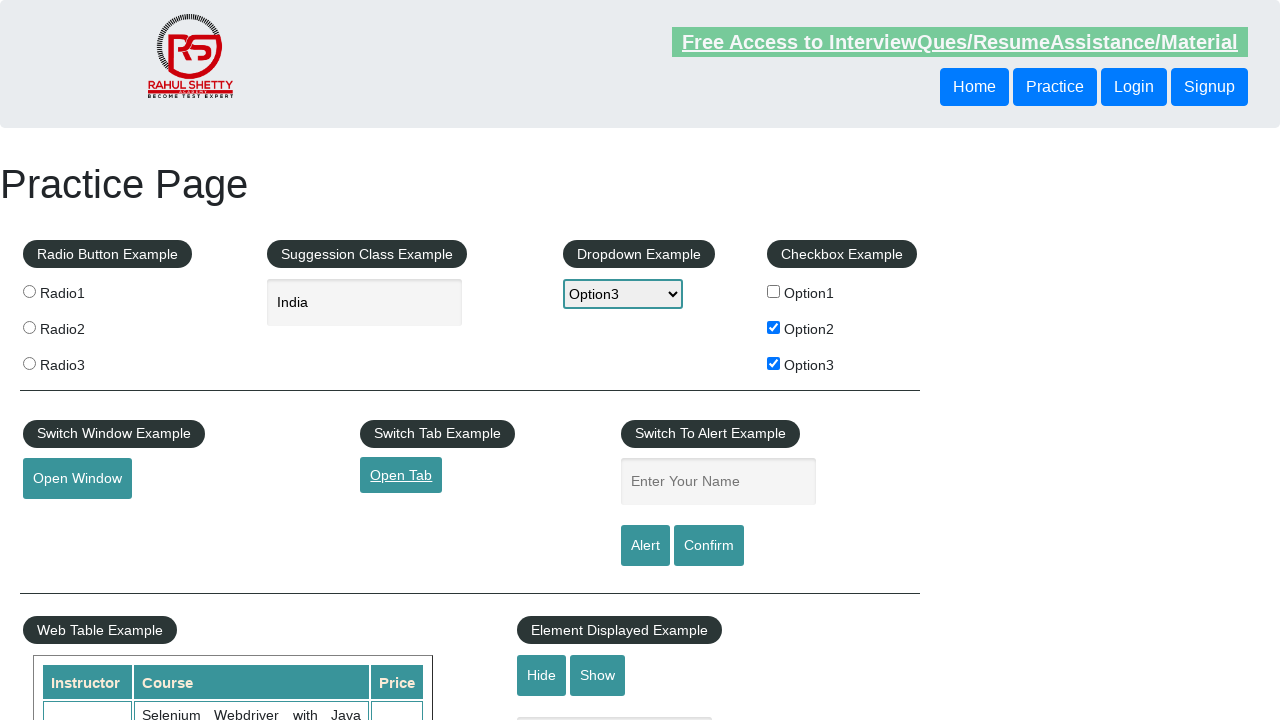

Filled name field with 'raj' on //*[@id='name']
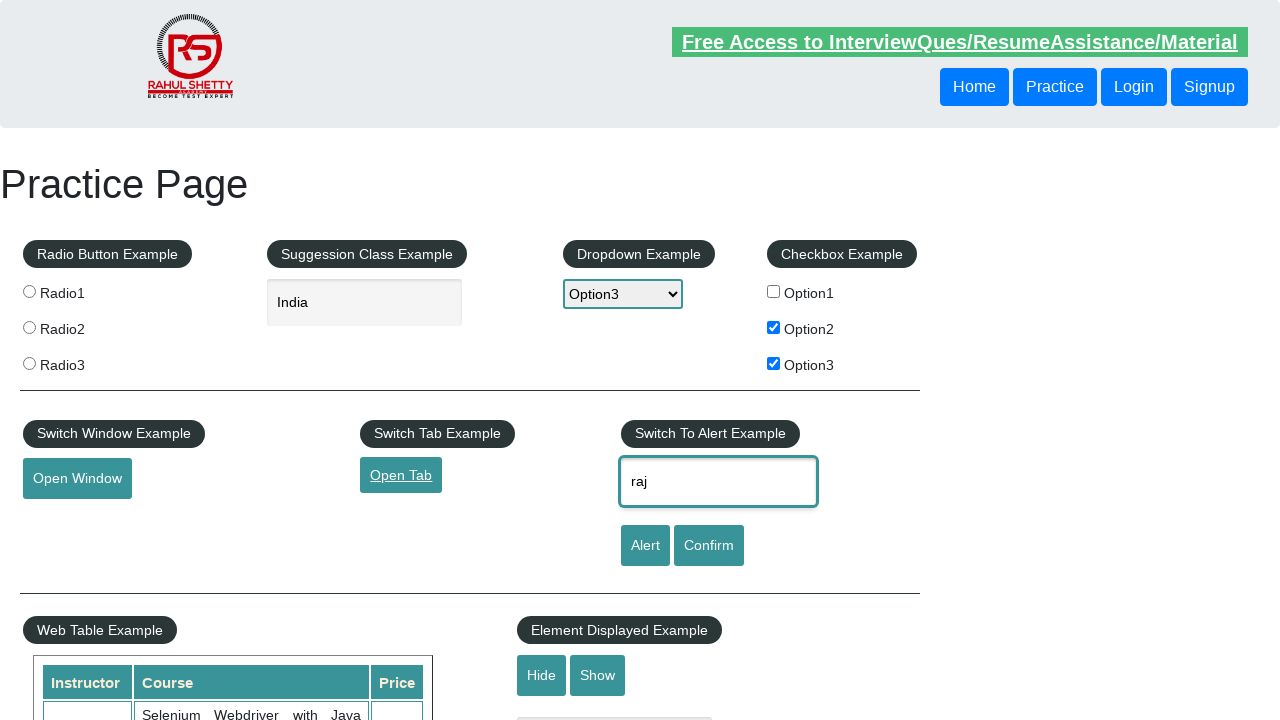

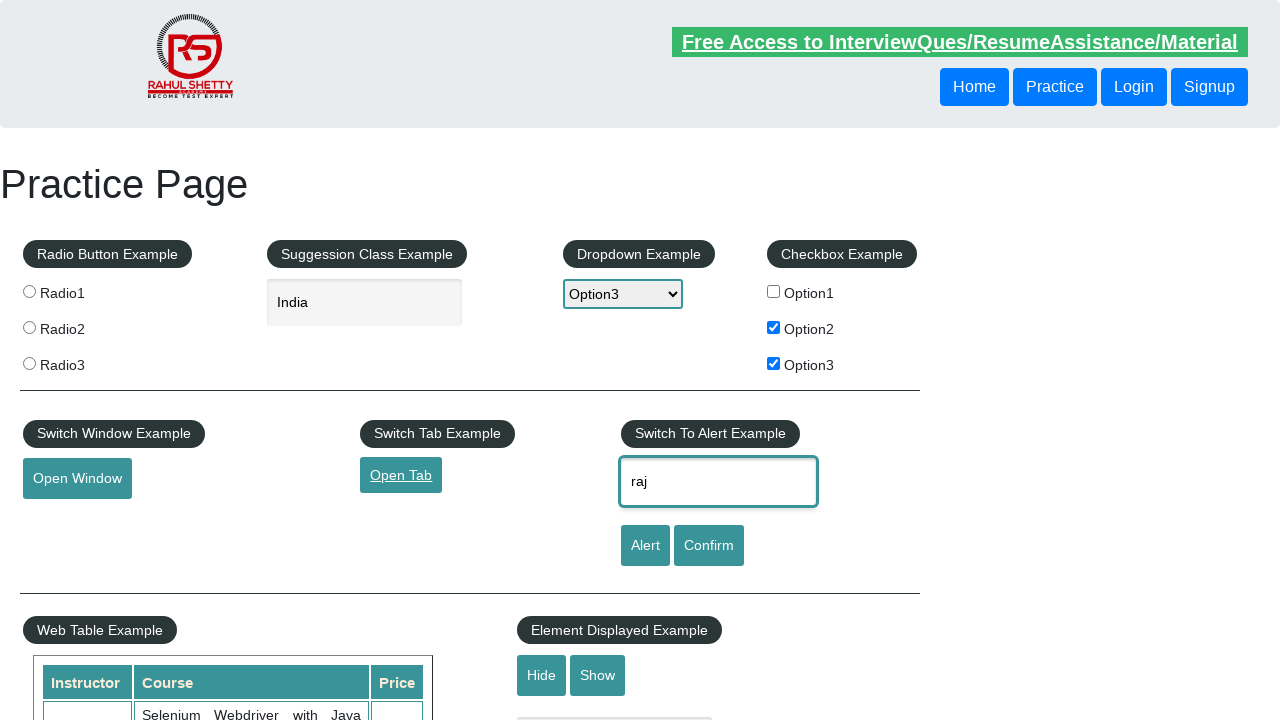